Tests the Round Trip radio button selection on a flight booking practice page and validates that the return date field becomes enabled by checking the style attribute of a container element.

Starting URL: https://rahulshettyacademy.com/dropdownsPractise/

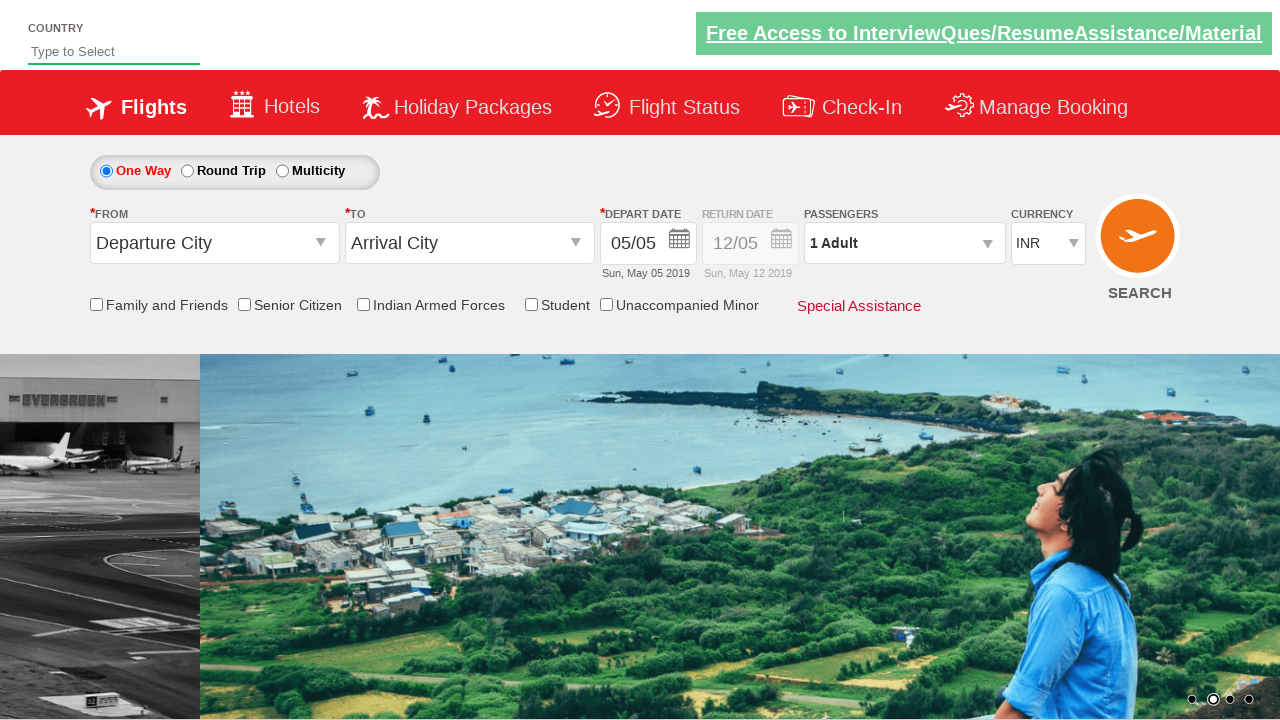

Clicked on Round Trip radio button at (234, 170) on xpath=//label[text()='Round Trip']
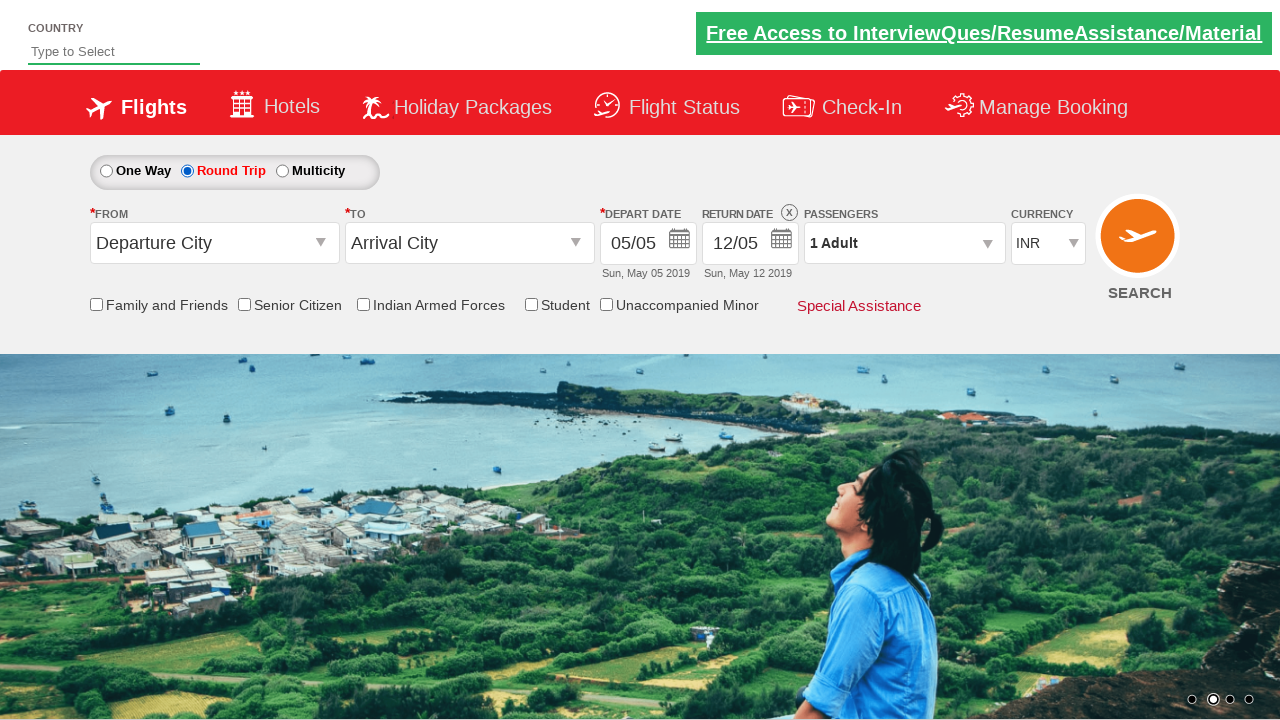

Waited for return date container element (#Div1) to be available
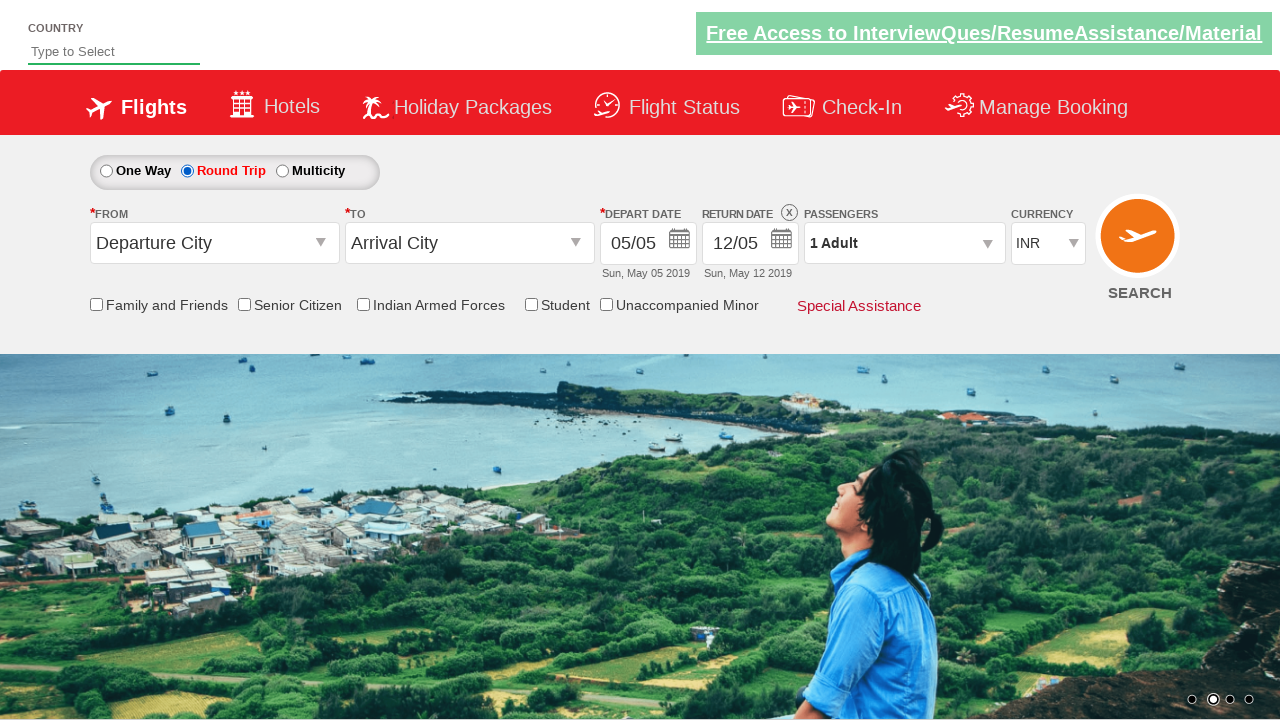

Retrieved style attribute from return date container
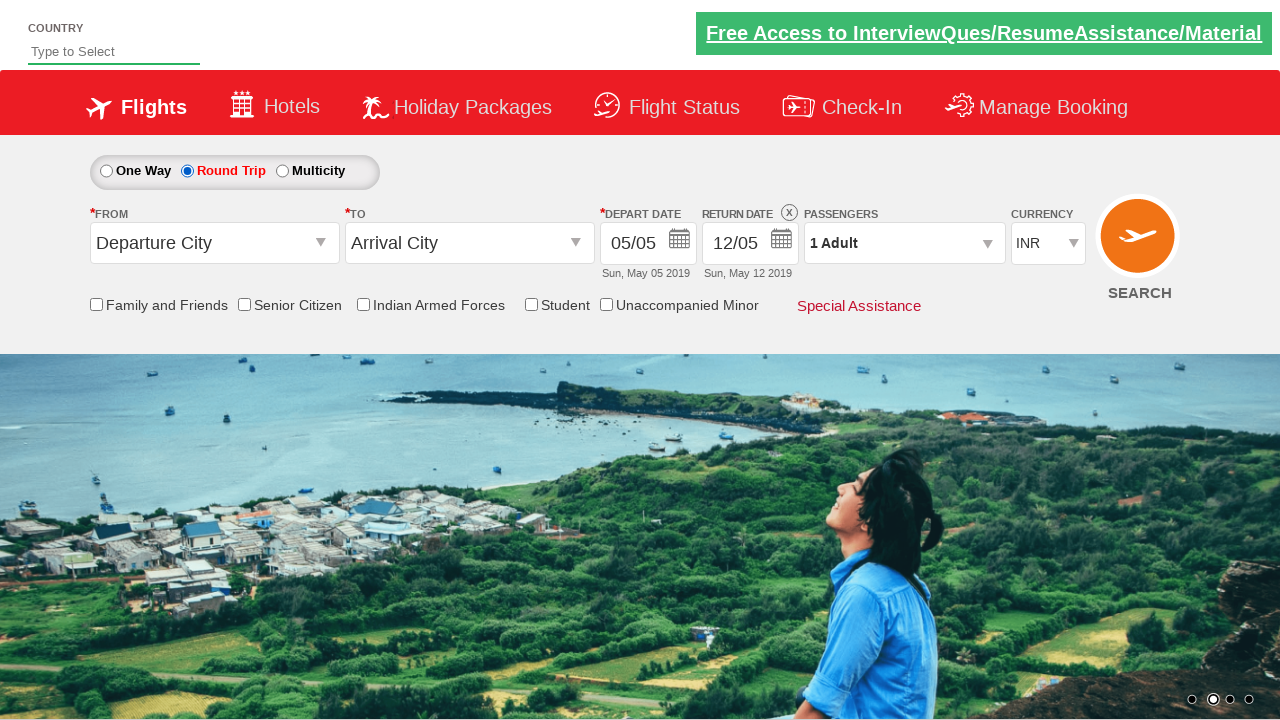

Verified that return date section is enabled (style attribute contains '1')
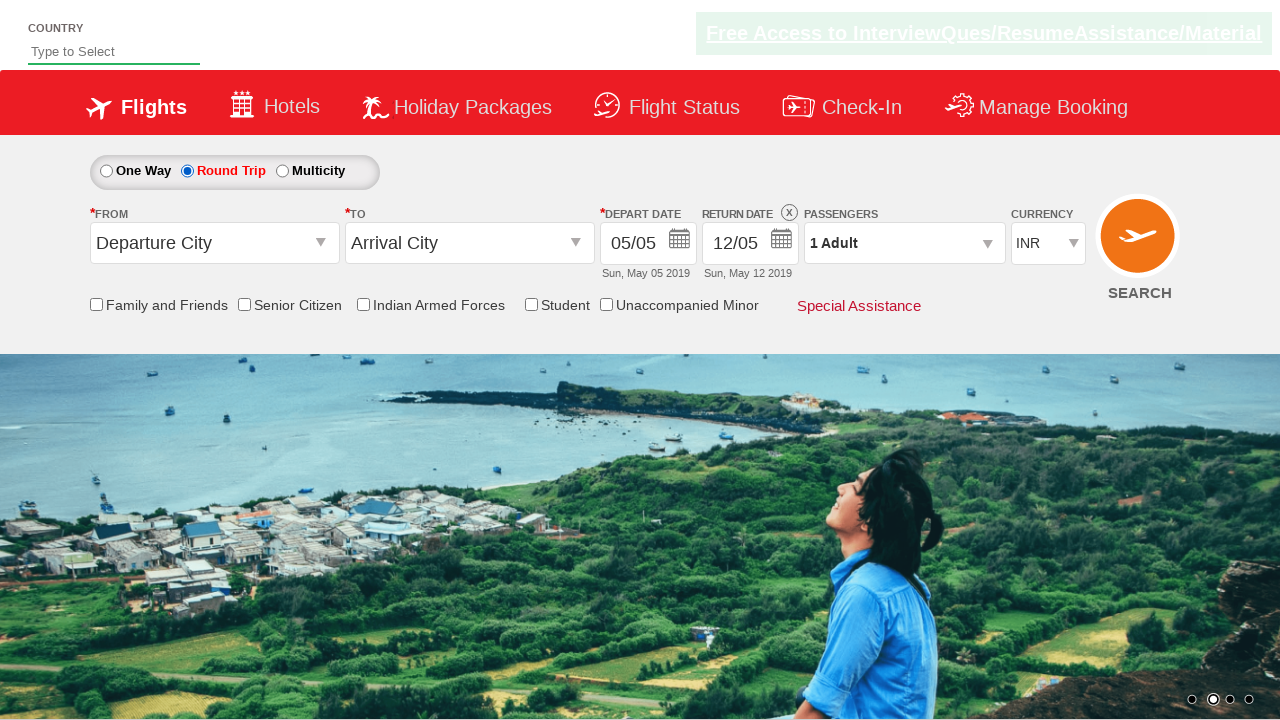

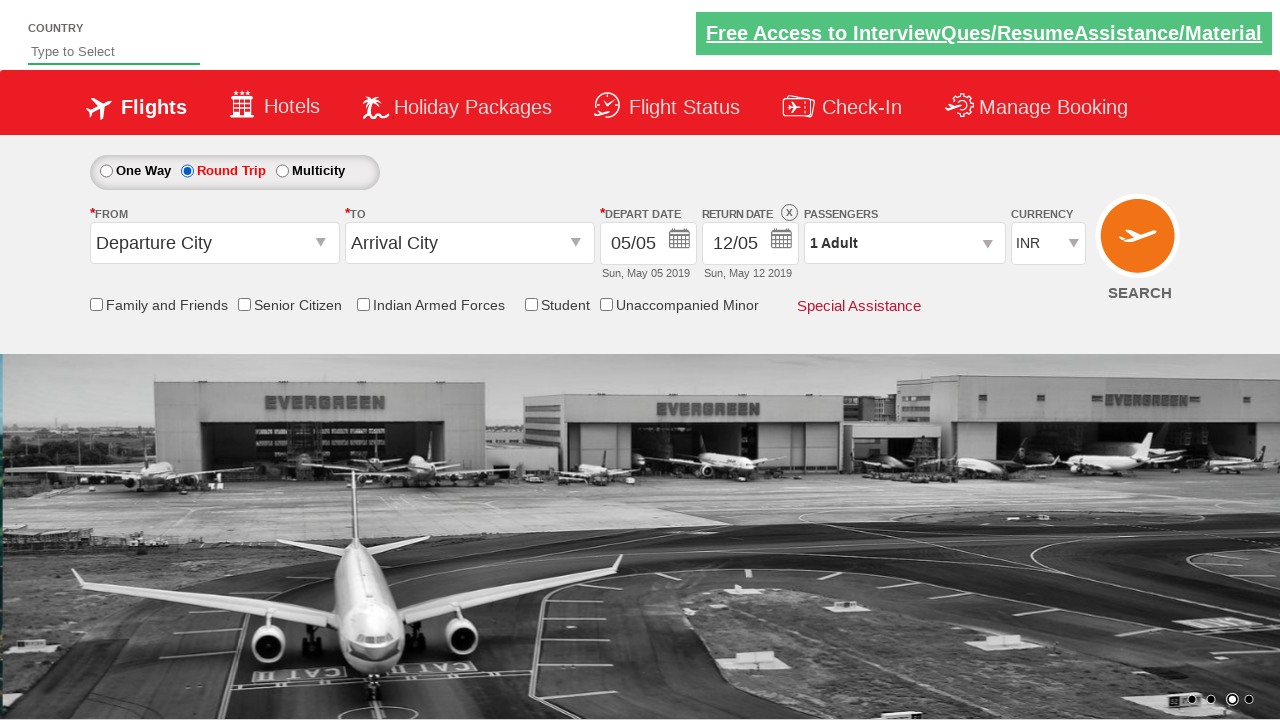